Tests adding a single item to cart and verifying cart badge

Starting URL: https://www.saucedemo.com/

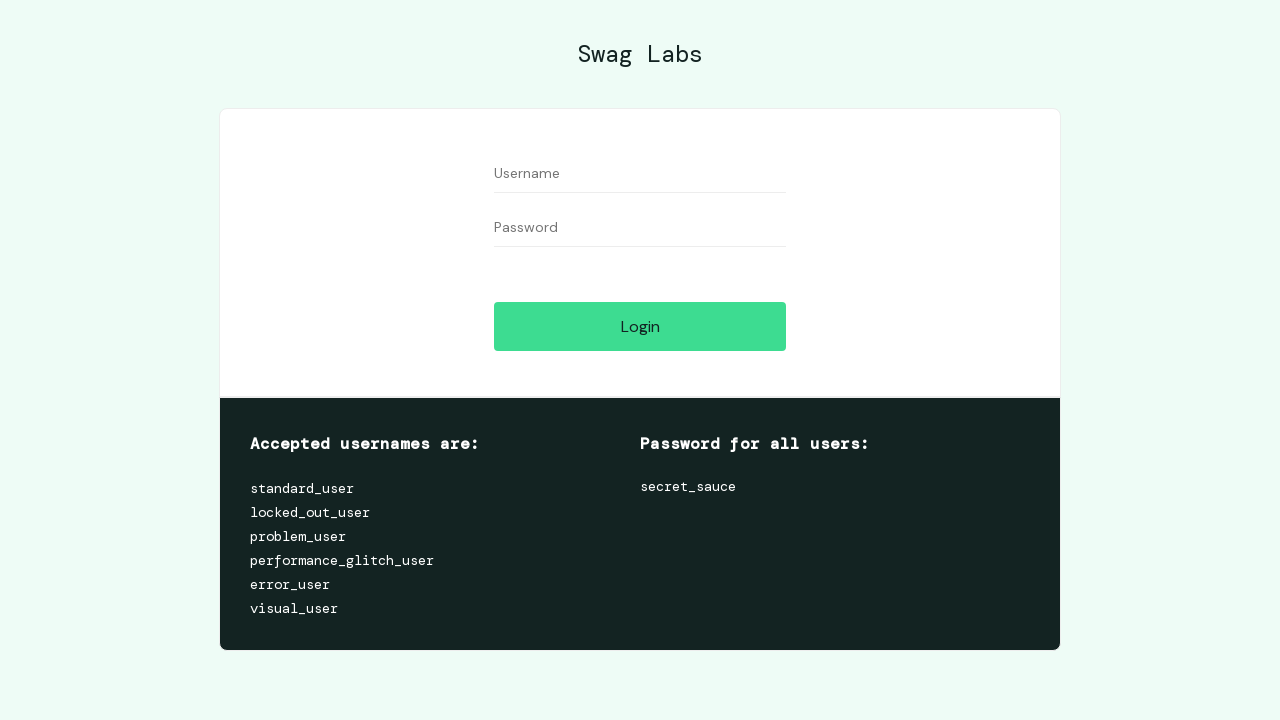

Filled username field with 'standard_user' on #user-name
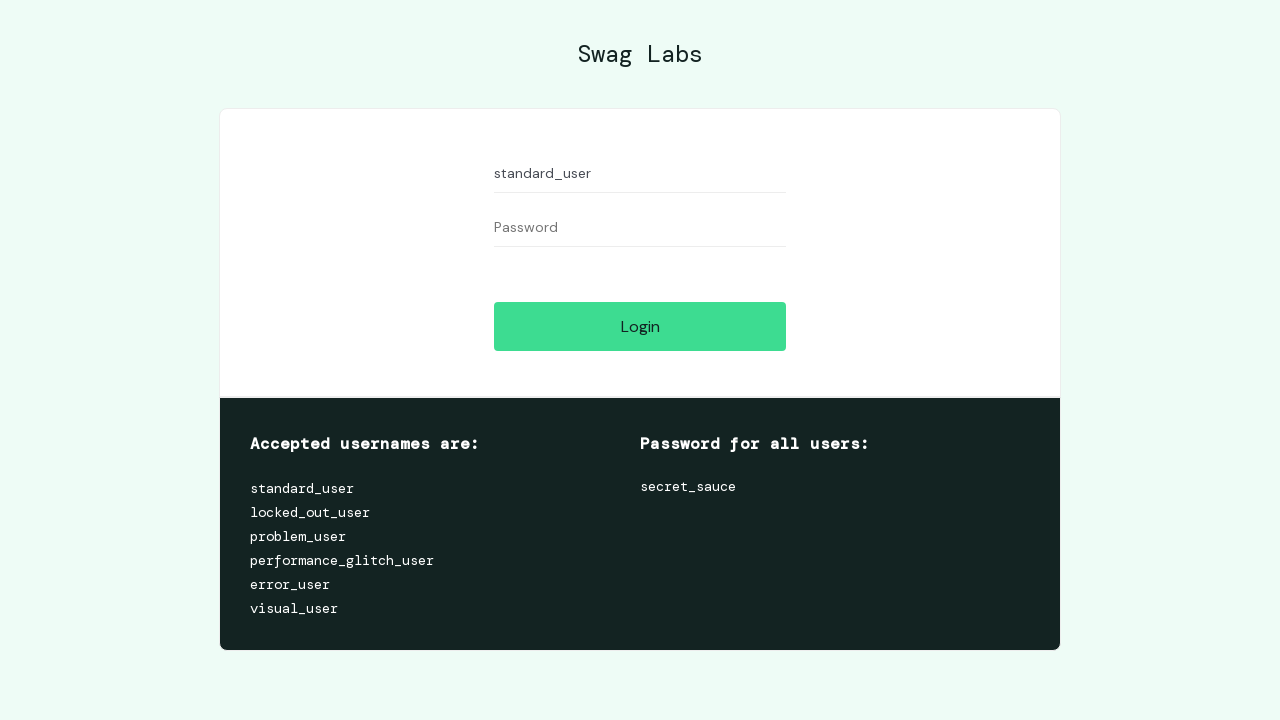

Filled password field with 'secret_sauce' on #password
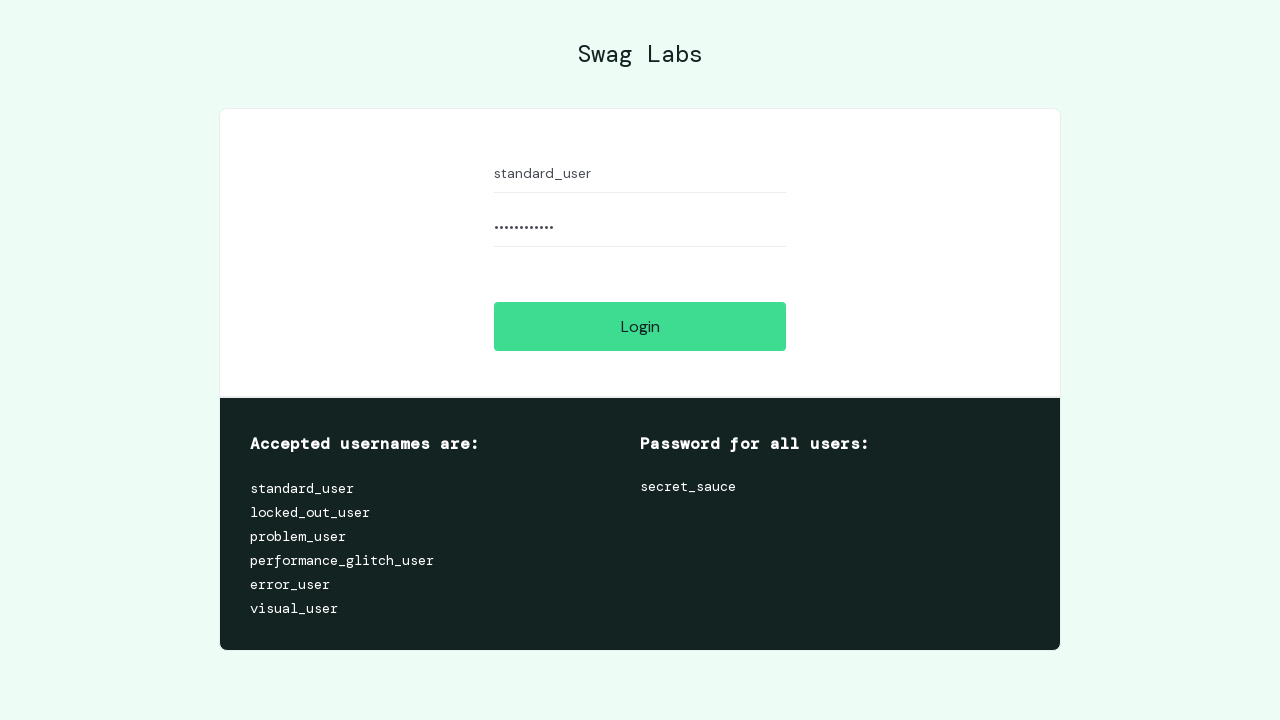

Clicked login button at (640, 326) on #login-button
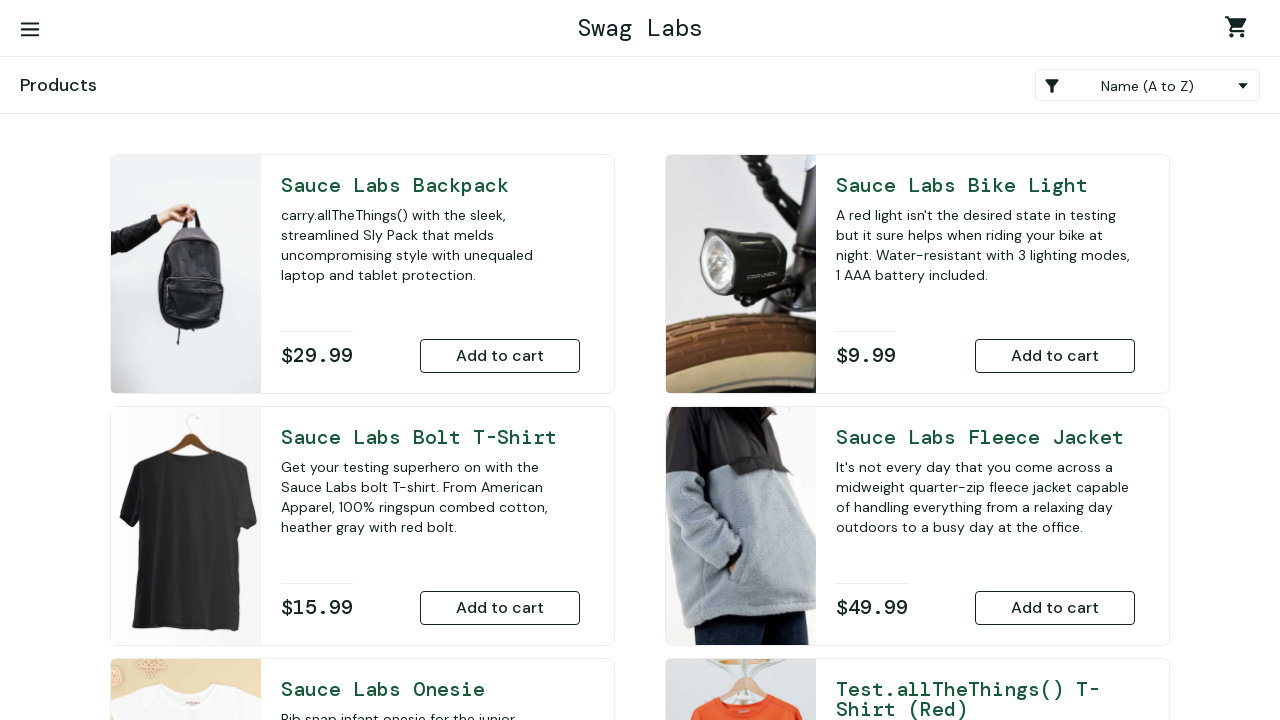

Clicked add to cart button for first inventory item at (500, 356) on .inventory_item:first-child button[data-test*='add-to-cart']
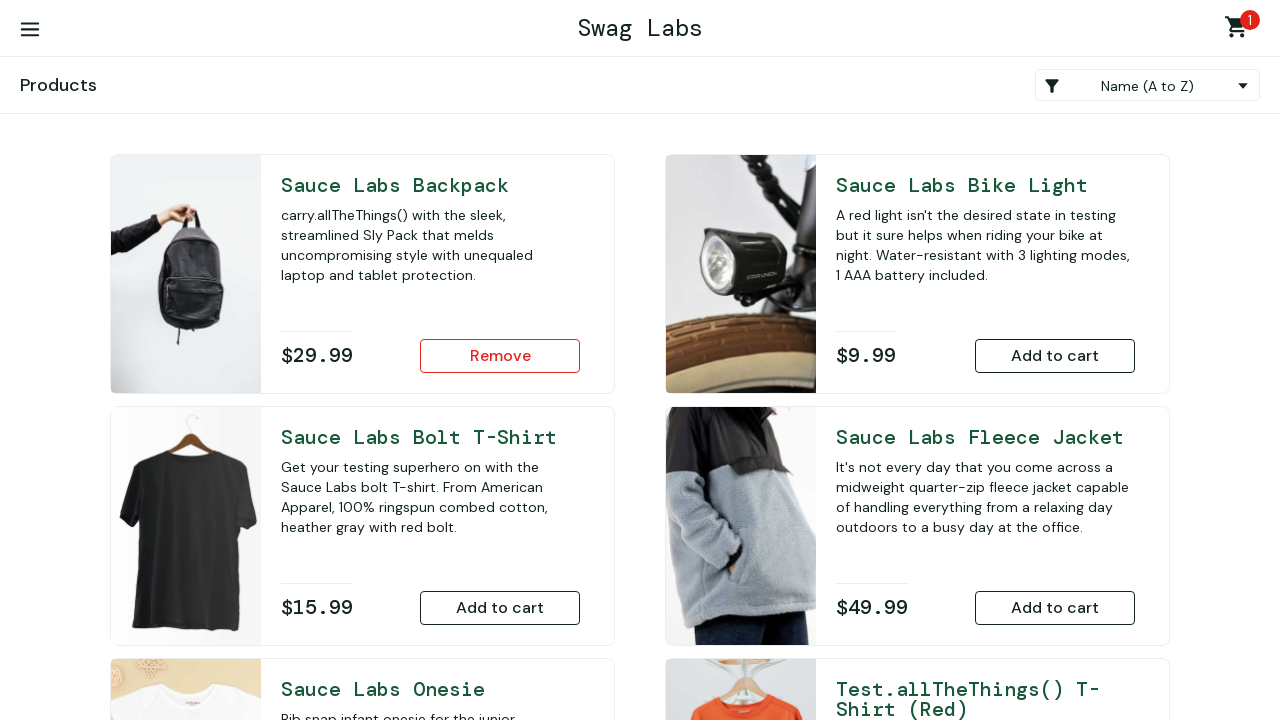

Cart badge appeared, verifying item was added to cart
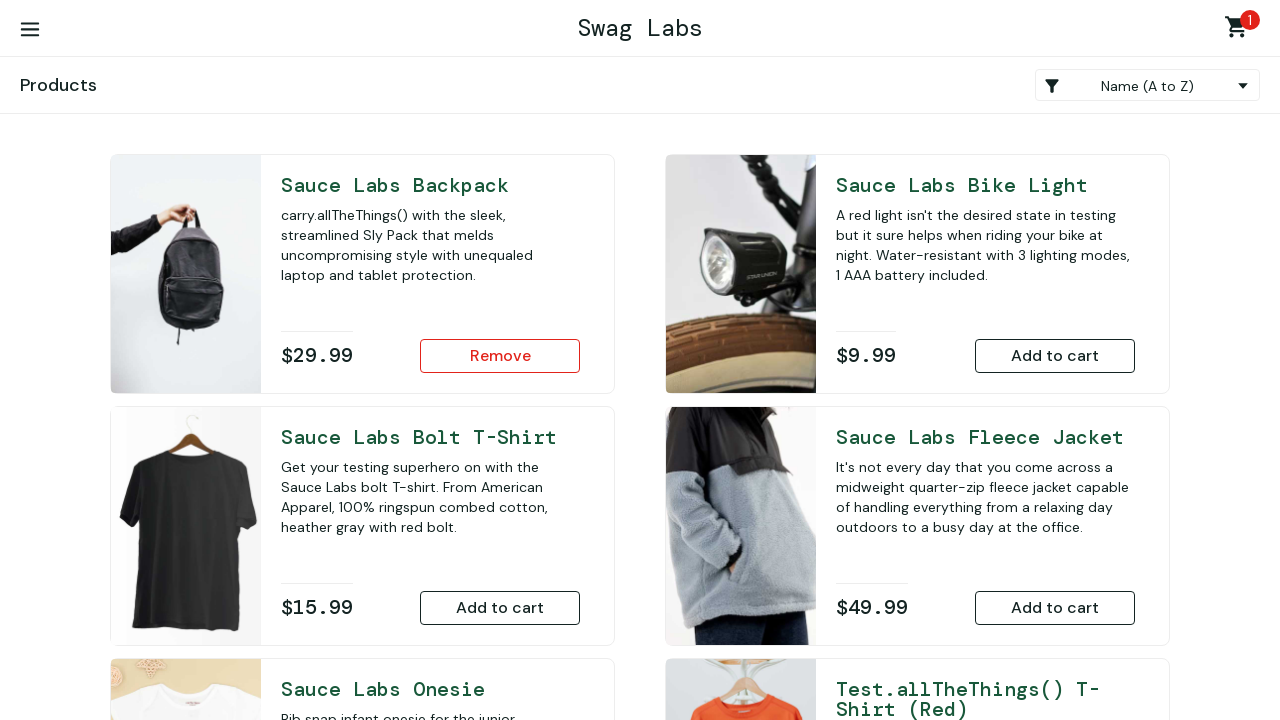

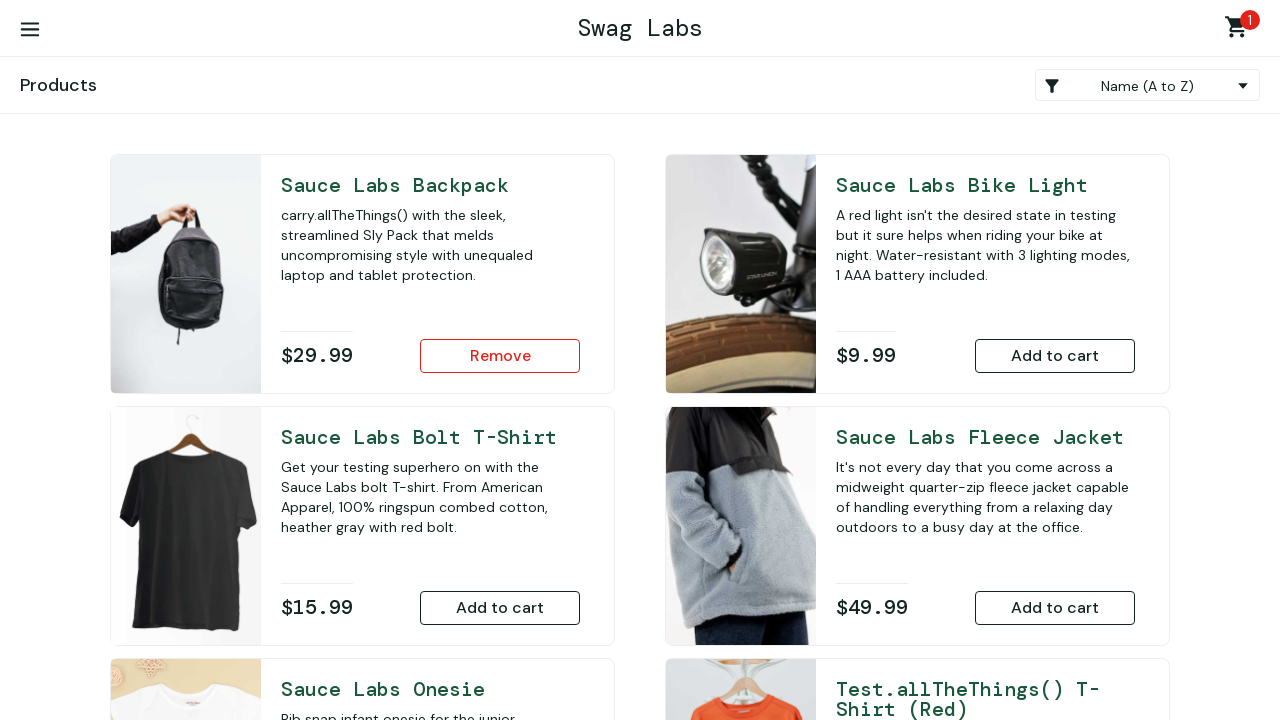